Tests switching between multiple browser windows by clicking a link that opens a new window, then switching between the original and new window while verifying page titles.

Starting URL: http://the-internet.herokuapp.com/windows

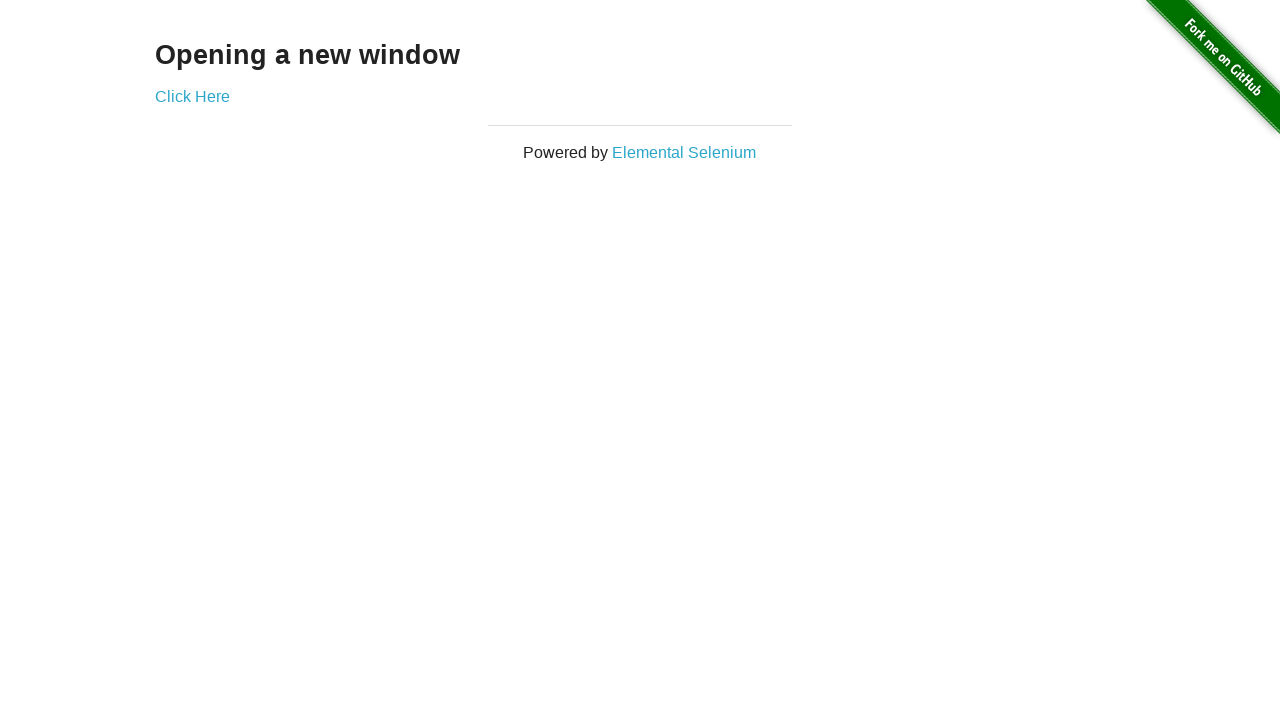

Clicked link to open new window at (192, 96) on .example a
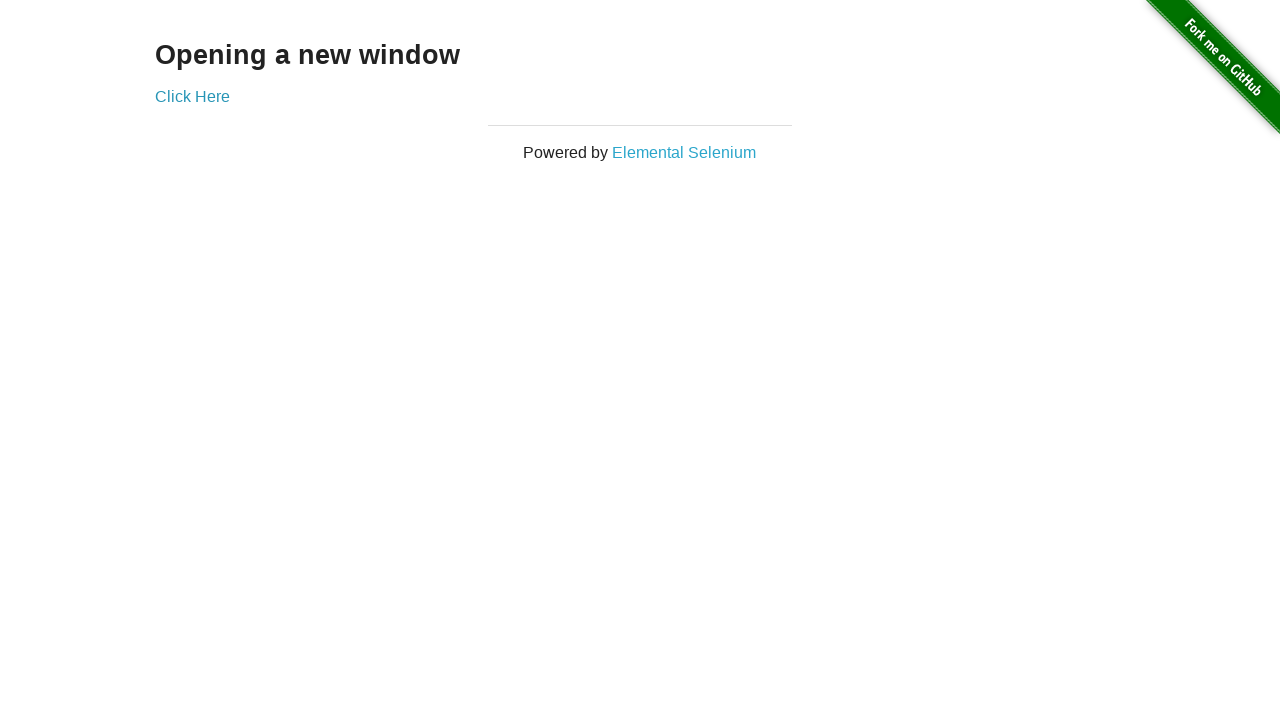

New window loaded
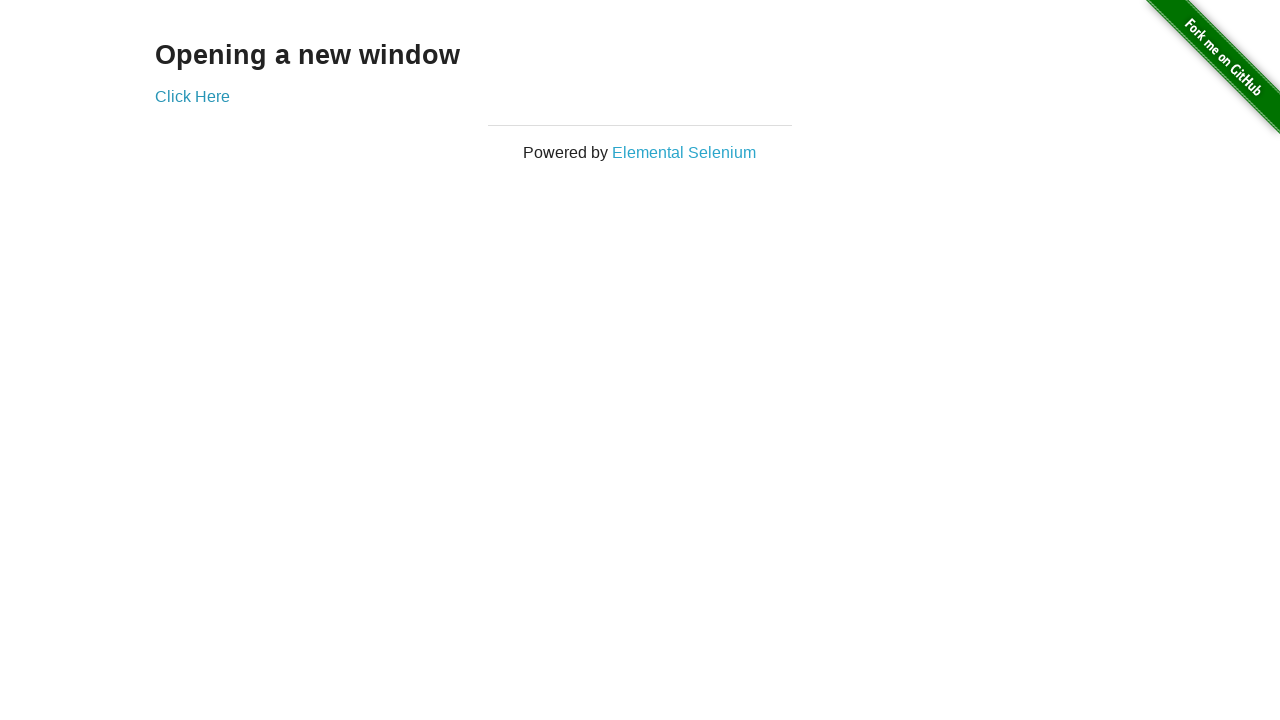

Verified original page title is not 'New Window' (actual: 'The Internet')
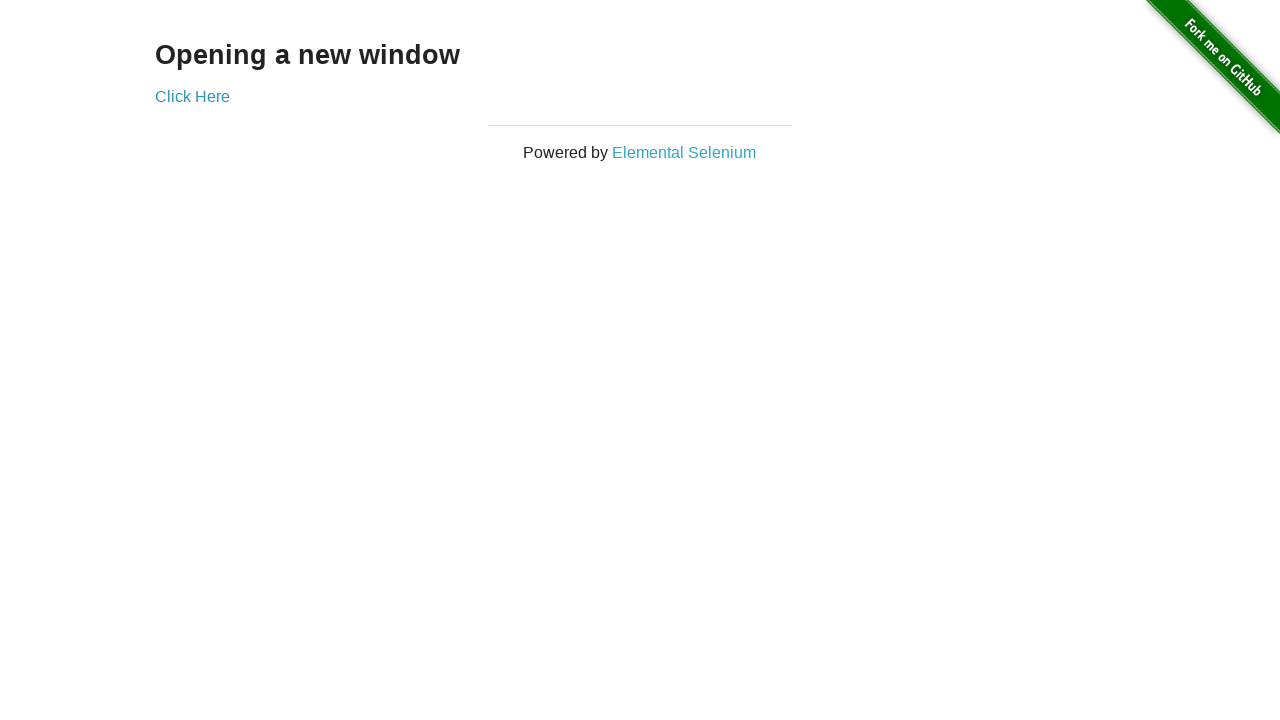

Verified new page title is 'New Window'
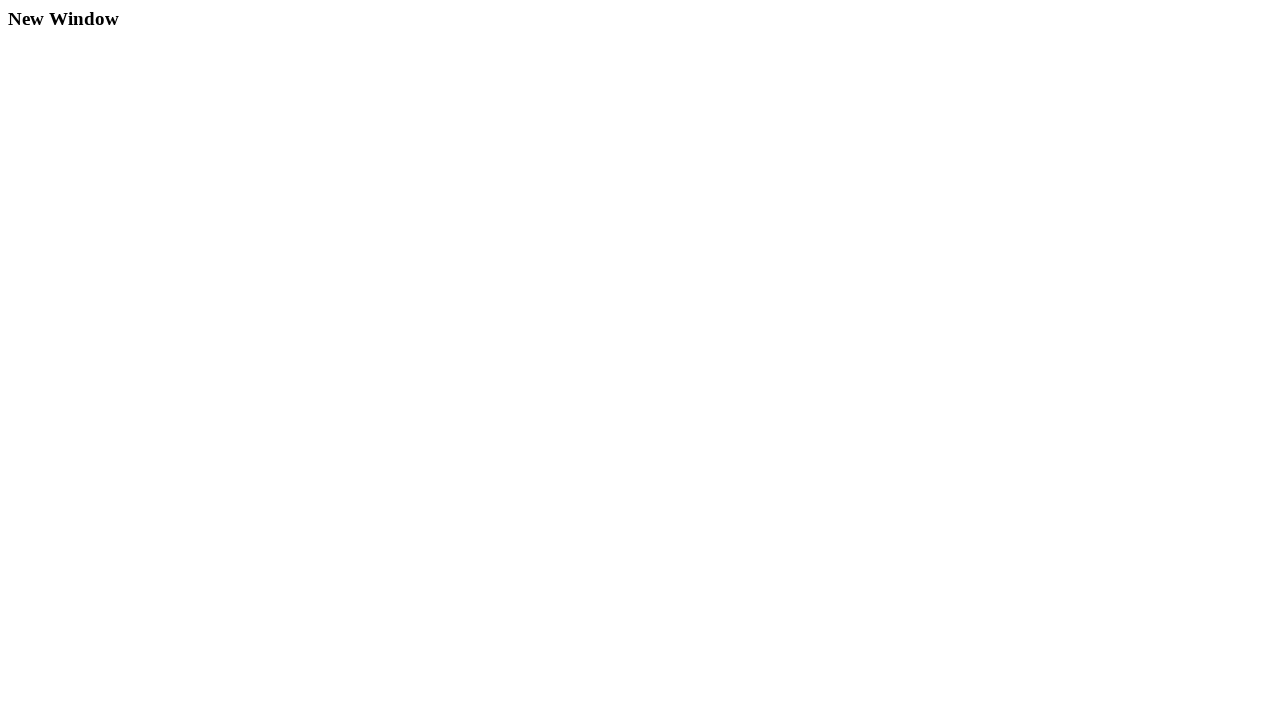

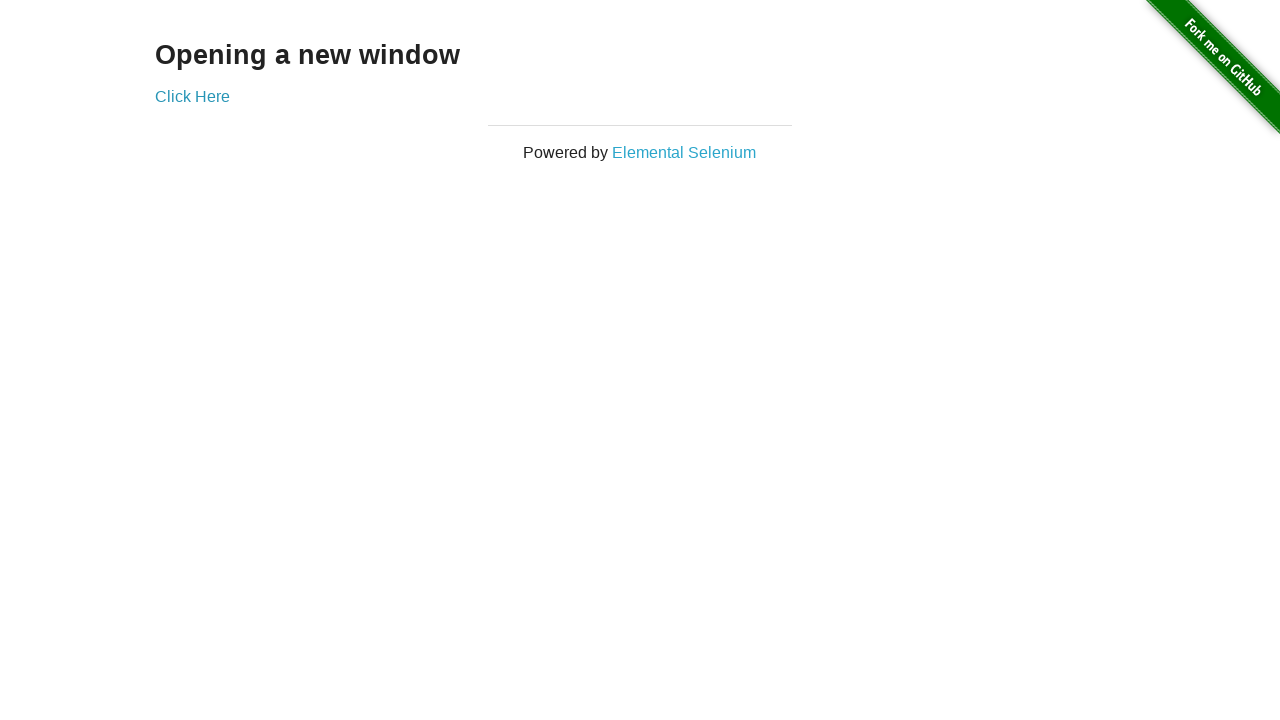